Tests a sign-up form by filling in first name, last name, and email fields, then submitting the form

Starting URL: http://secure-retreat-92358.herokuapp.com/

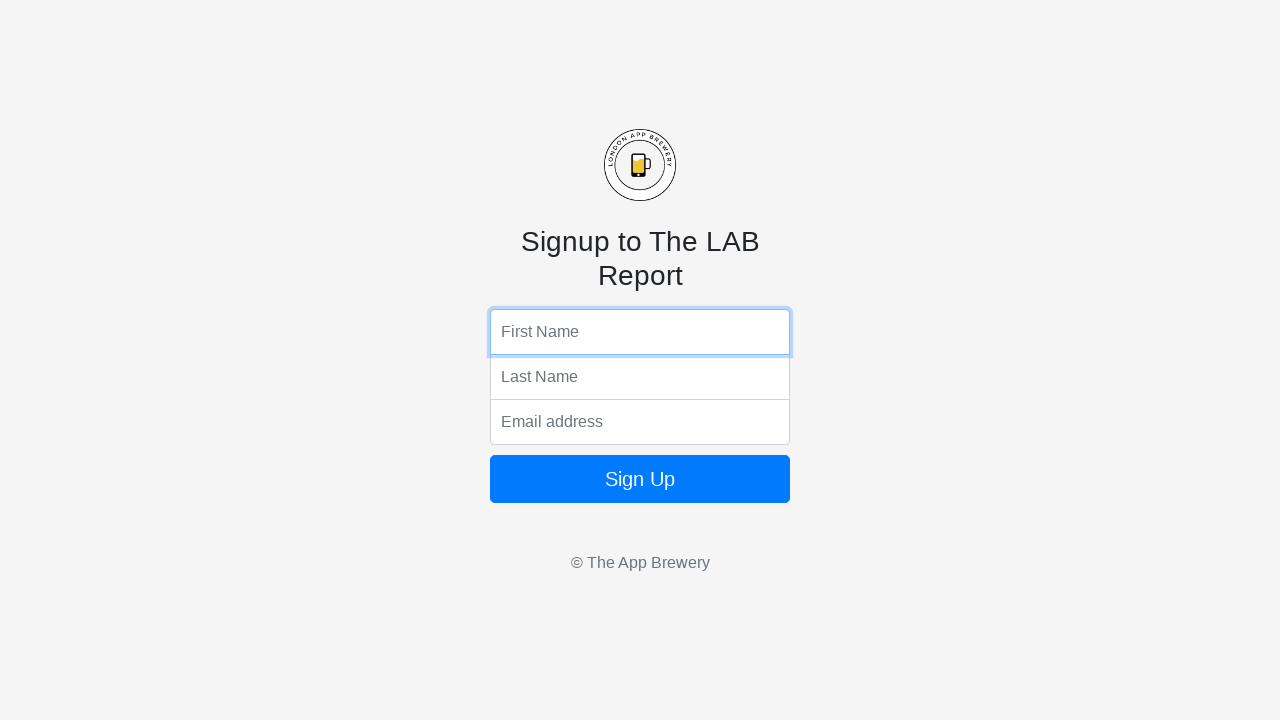

Filled first name field with 'John Smith' on input[name='fName']
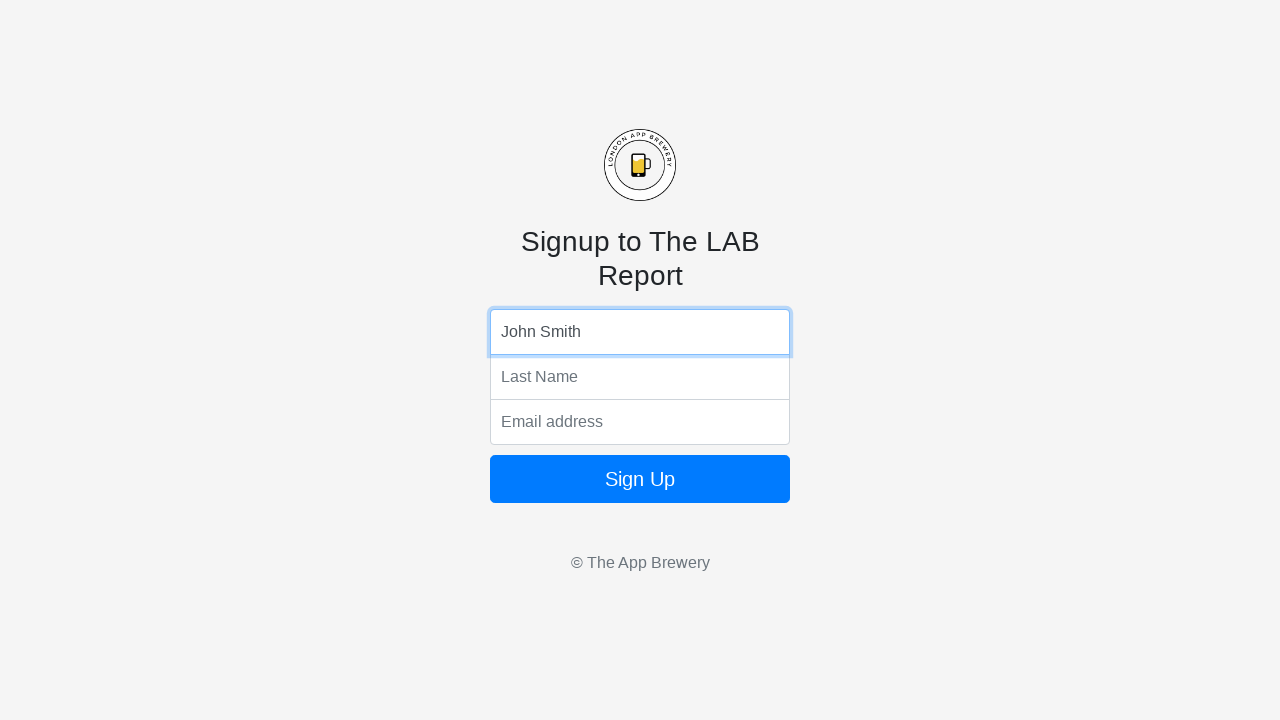

Filled last name field with 'Anderson' on input[name='lName']
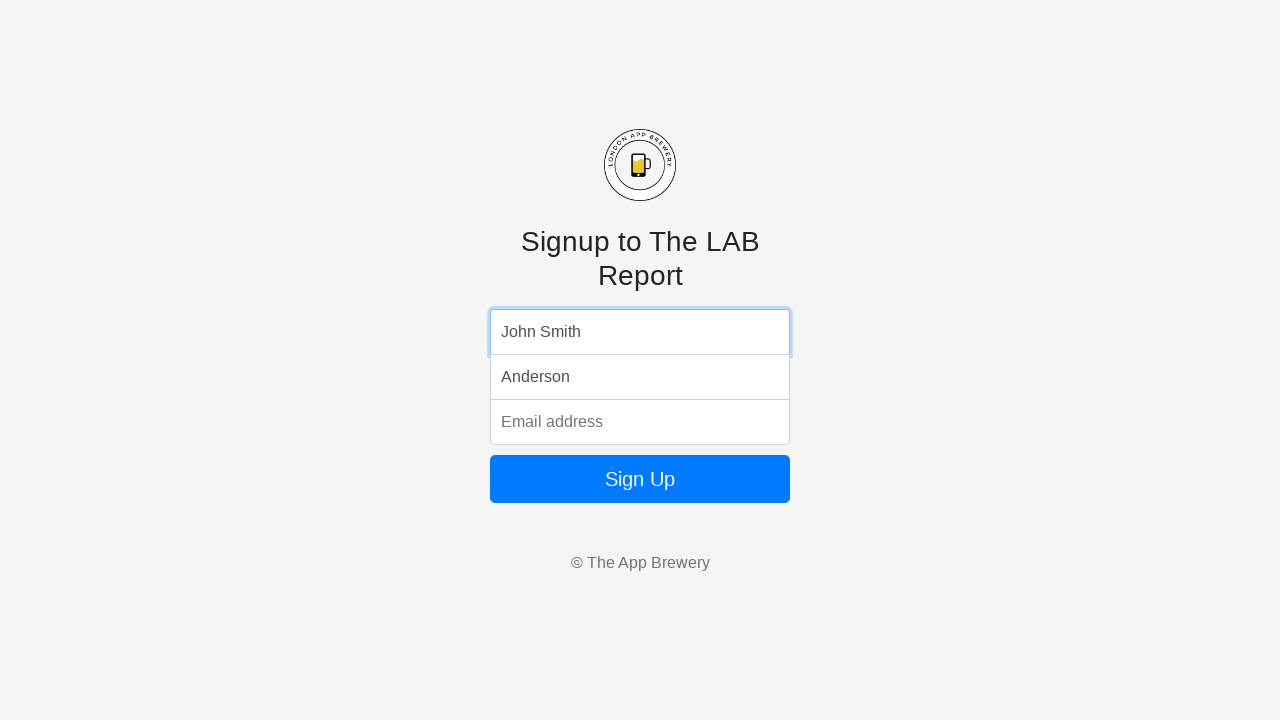

Filled email field with 'john.anderson@example.com' on input[name='email']
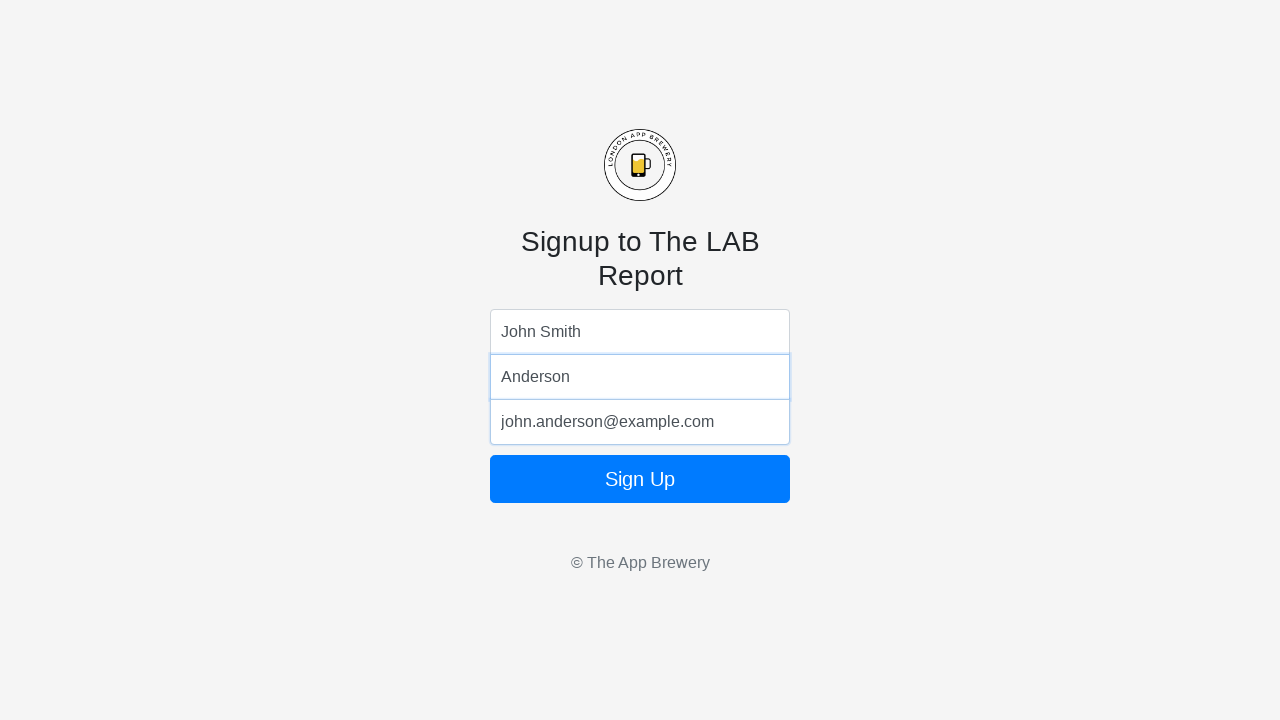

Clicked sign up button to submit the form at (640, 479) on button
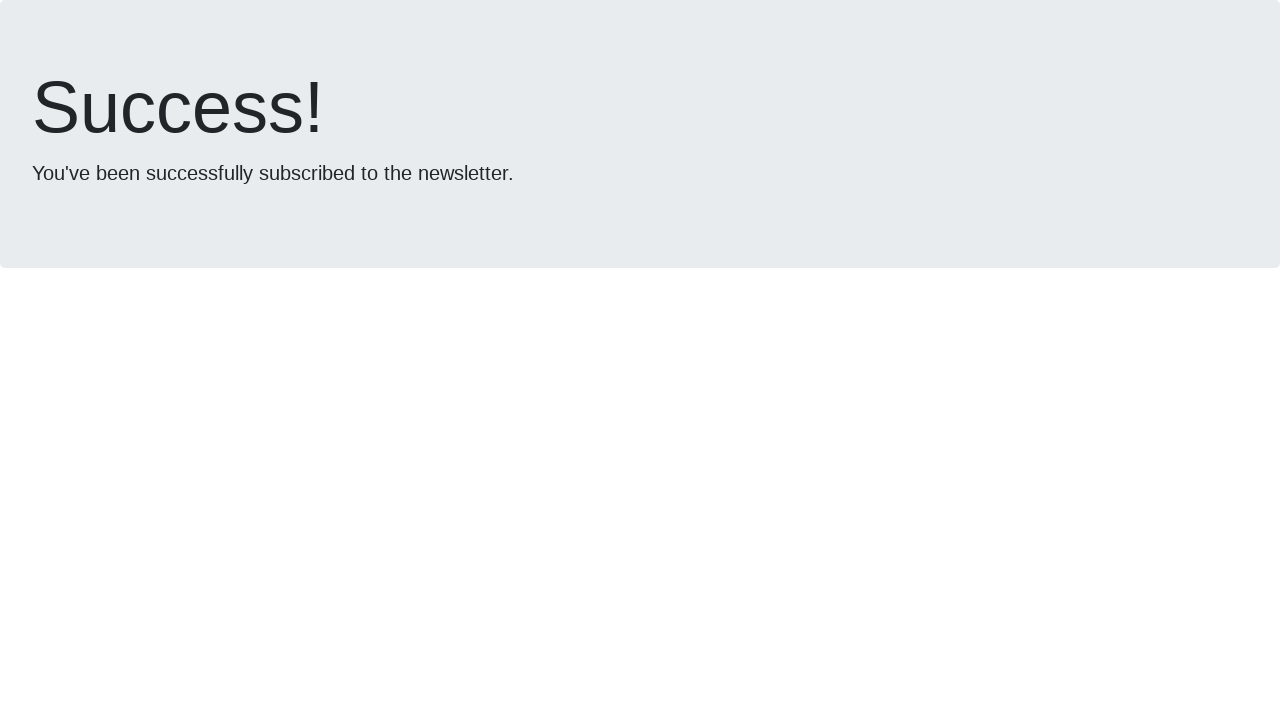

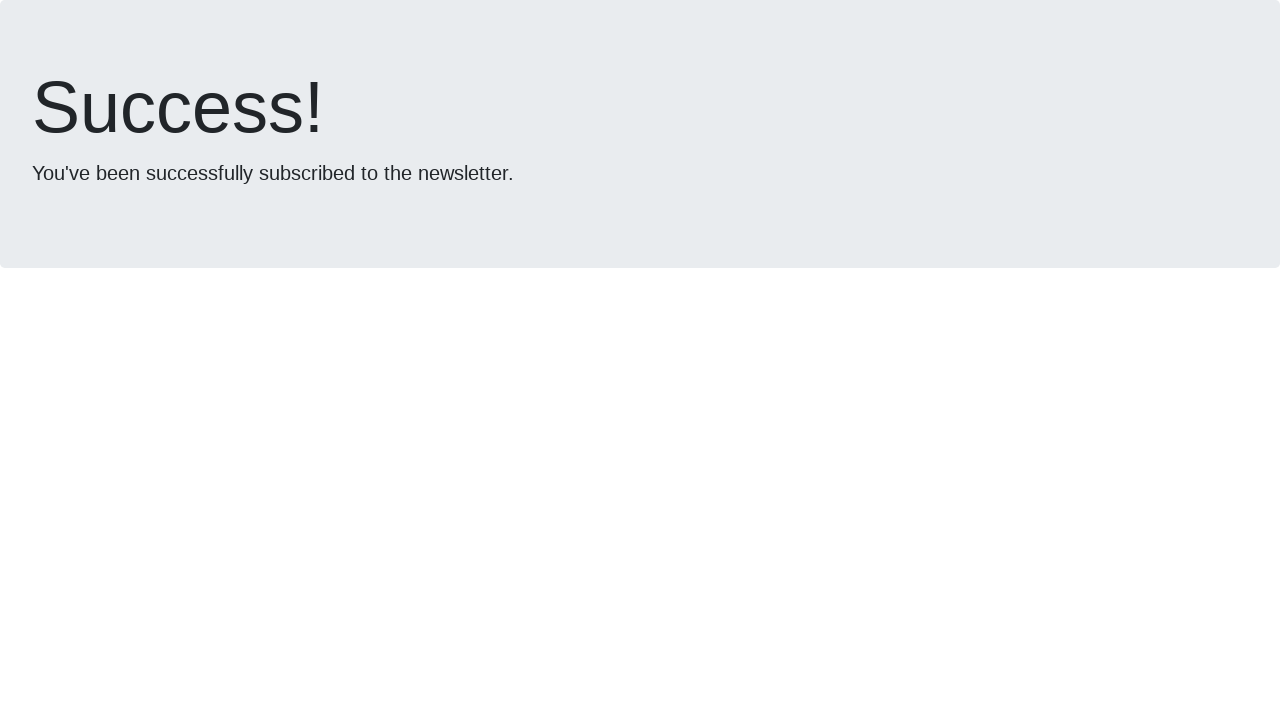